Tests unique words calculator by entering Russian text with seven words including duplicates and clicking calculate

Starting URL: https://planetcalc.ru/3204/

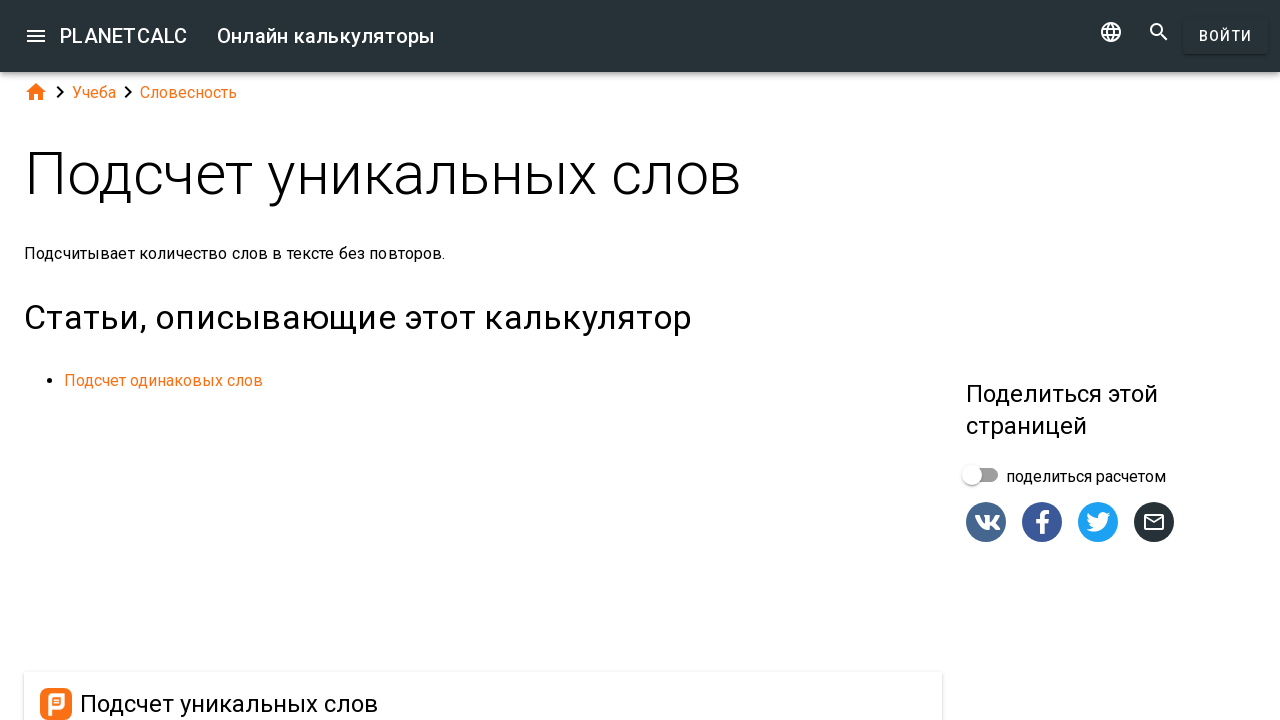

Filled text area with Russian text containing seven words with duplicates: 'это мой дом не твой дом кот' on #dialogv6411ef3aee88a_text
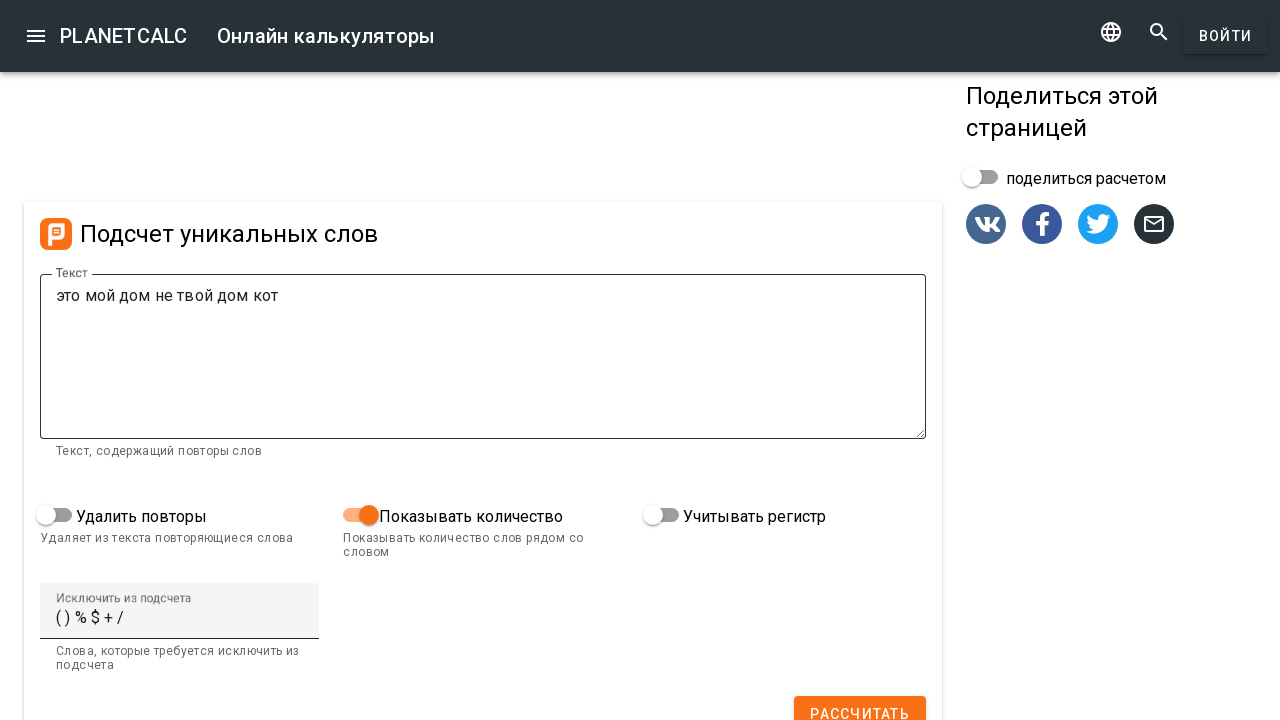

Clicked calculate button to process the text at (860, 702) on #dialogv6411ef3aee88a_calculate
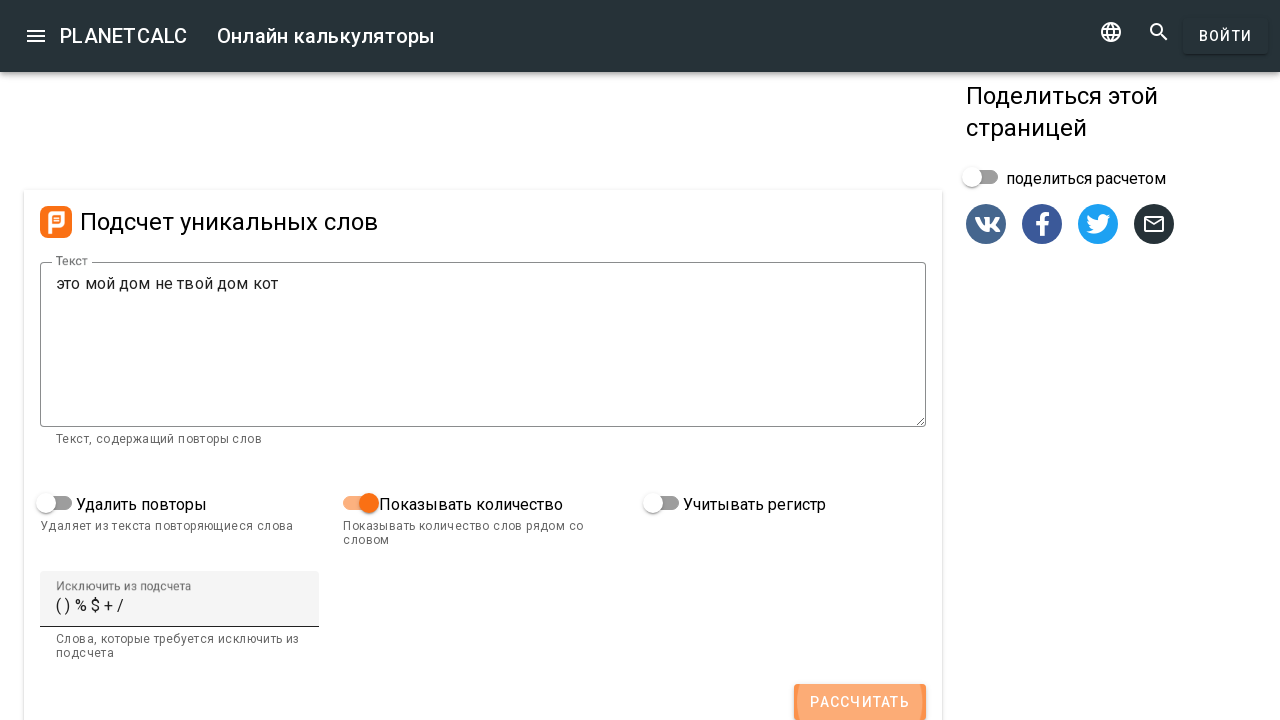

Waited for results to appear
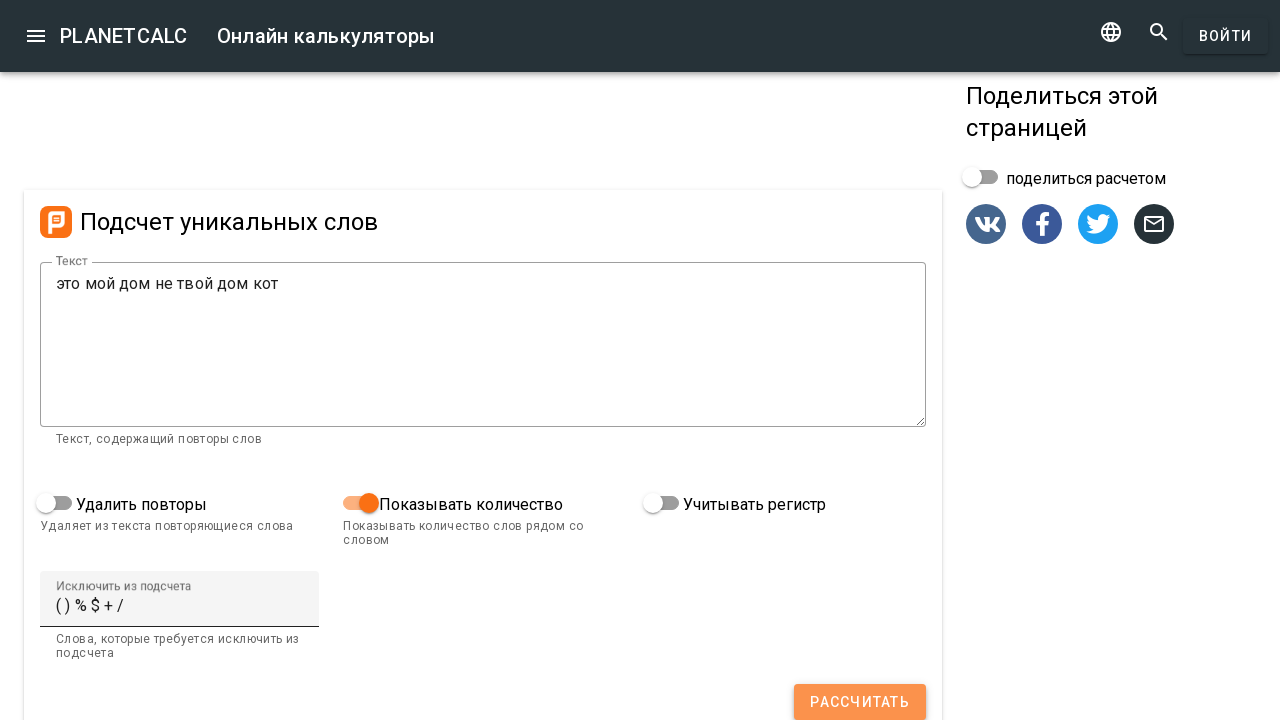

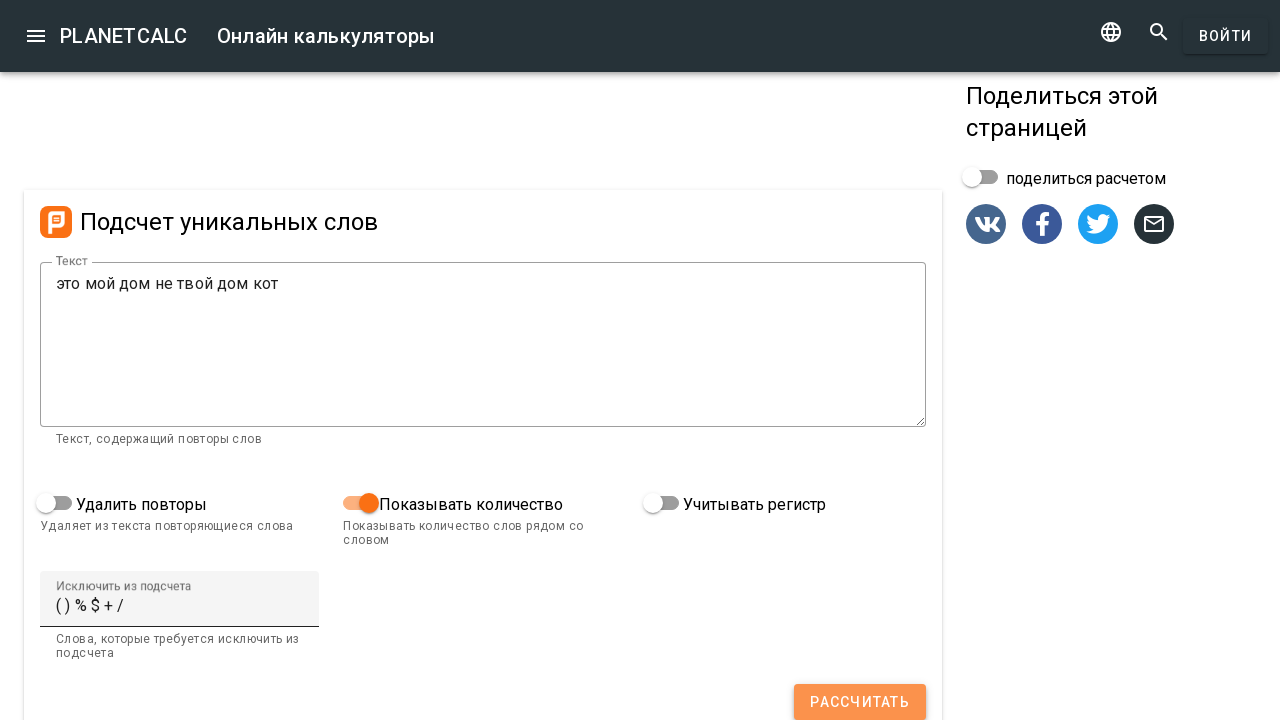